Tests the OpenCart registration page by filling out the registration form with user details including first name, last name, email, telephone, password, and confirm password fields.

Starting URL: https://naveenautomationlabs.com/opencart/index.php?route=account/register

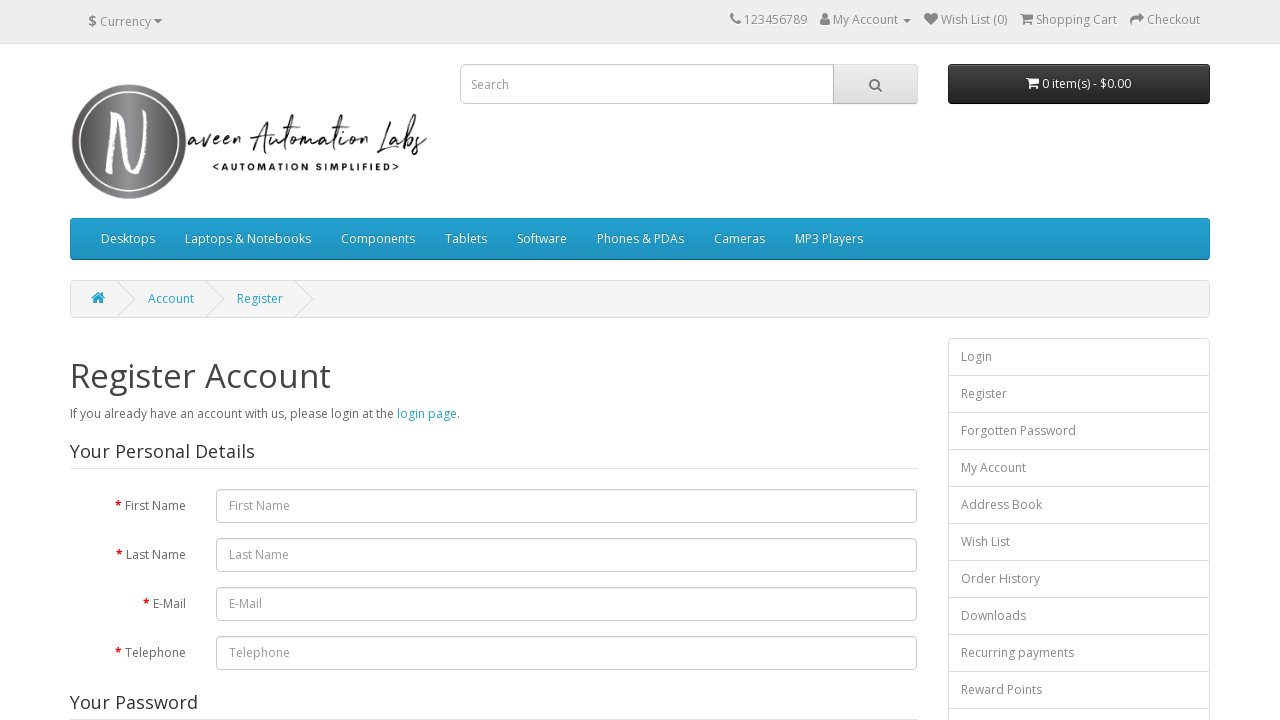

Navigated to OpenCart registration page
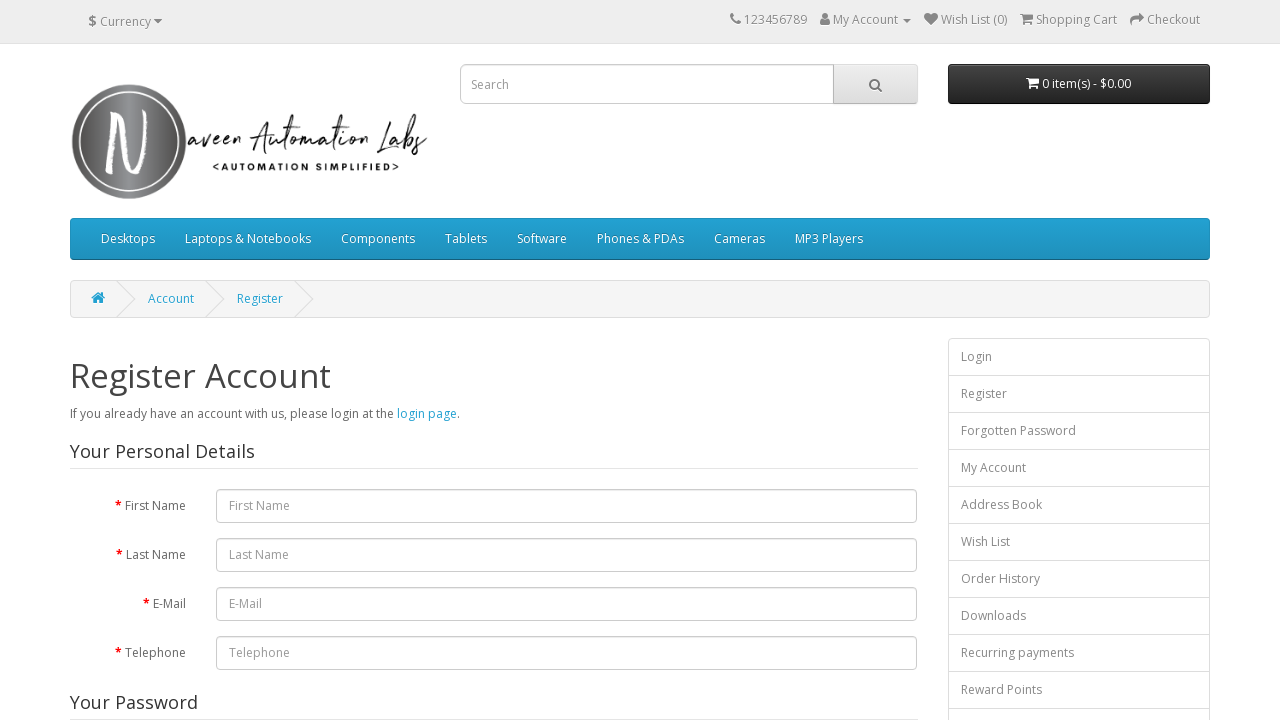

Filled first name field with 'Michael' on #input-firstname
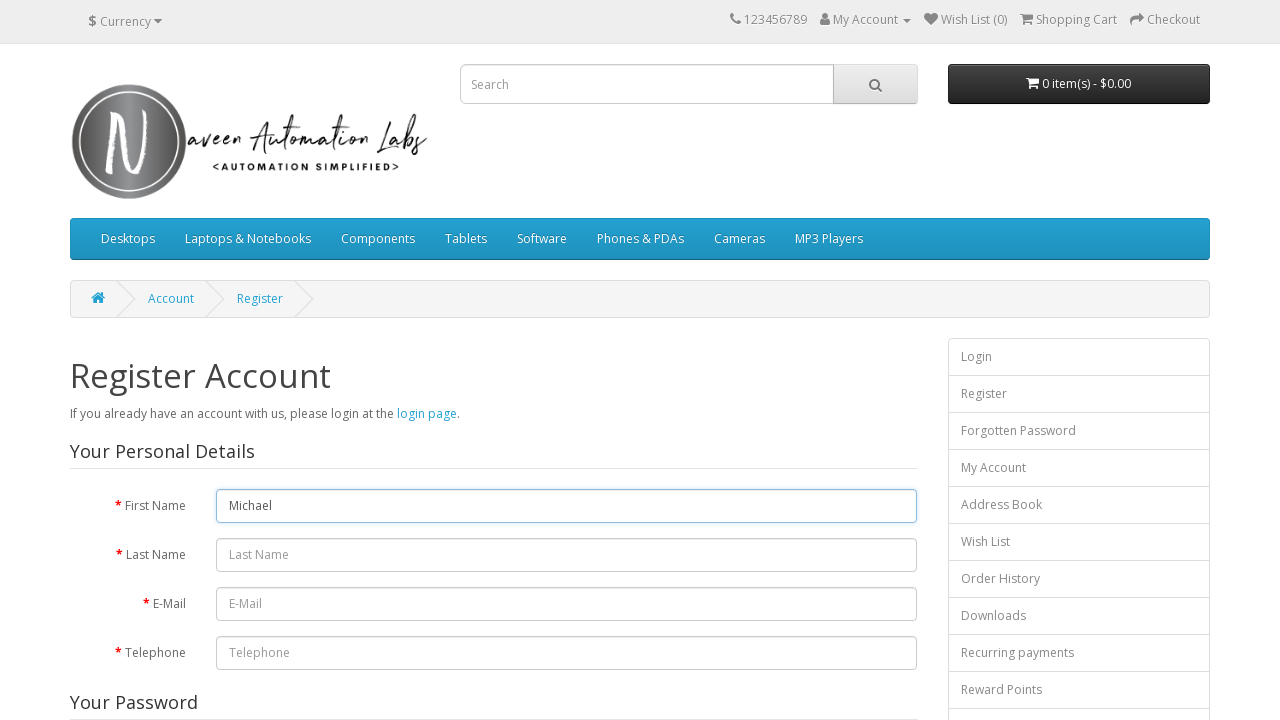

Filled last name field with 'Johnson' on #input-lastname
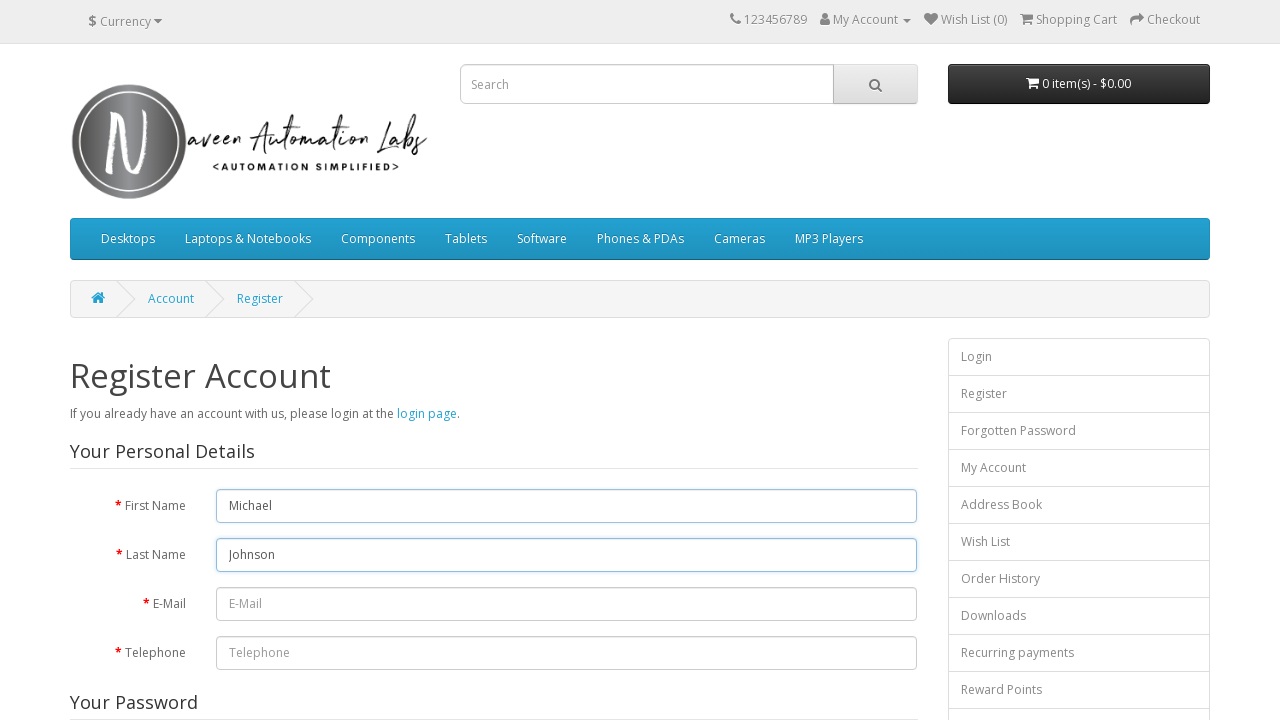

Filled email field with 'michael.johnson7842@testmail.com' on #input-email
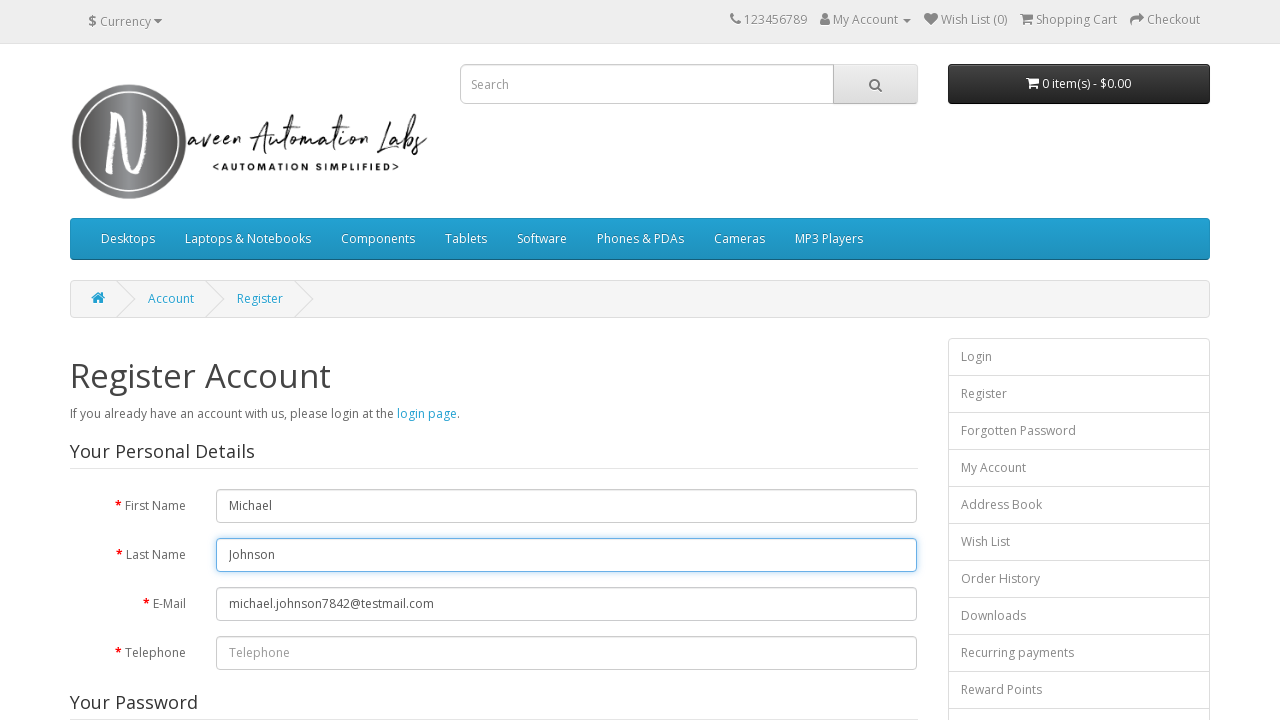

Filled telephone field with '5551234567' on #input-telephone
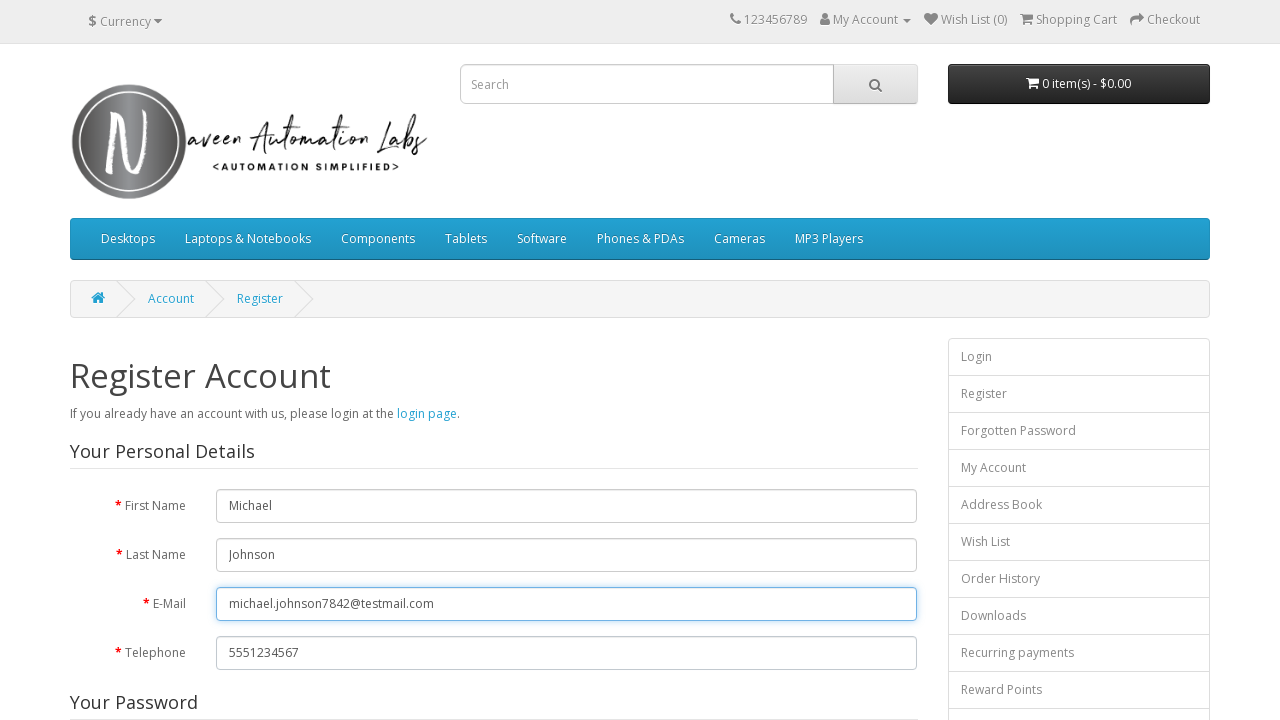

Filled password field with 'SecurePass!789' on #input-password
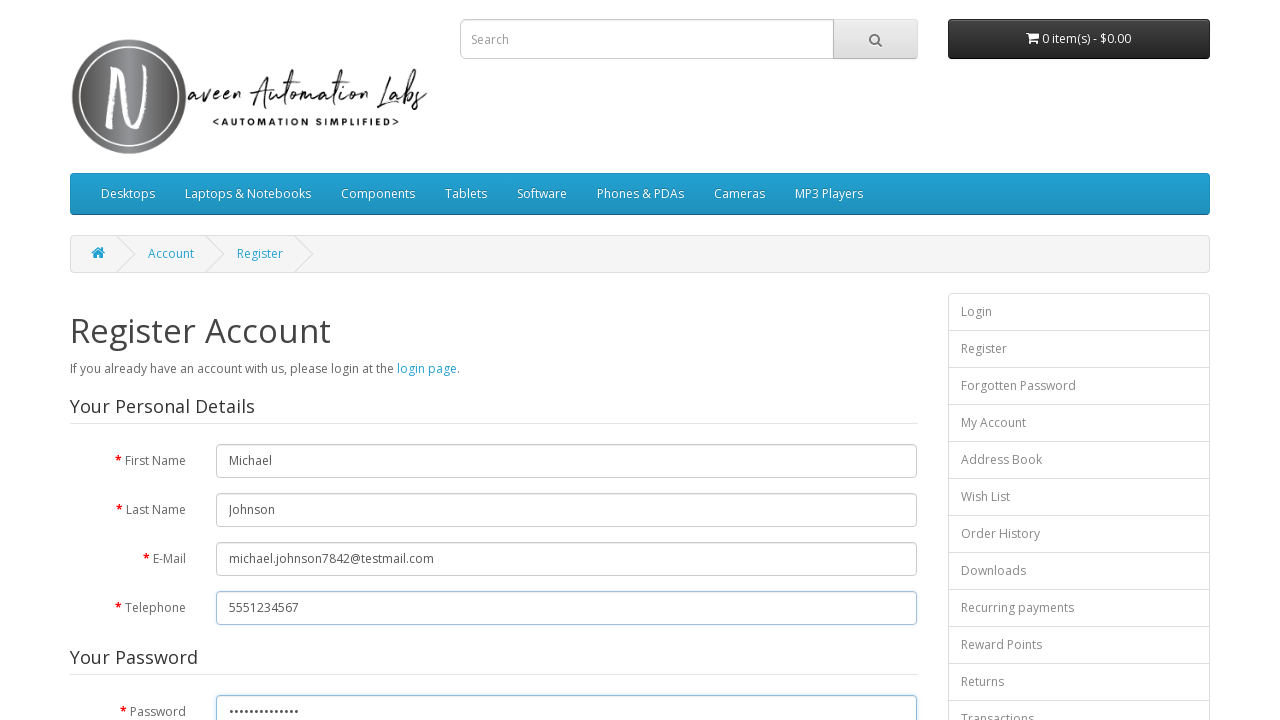

Filled confirm password field with 'SecurePass!789' on #input-confirm
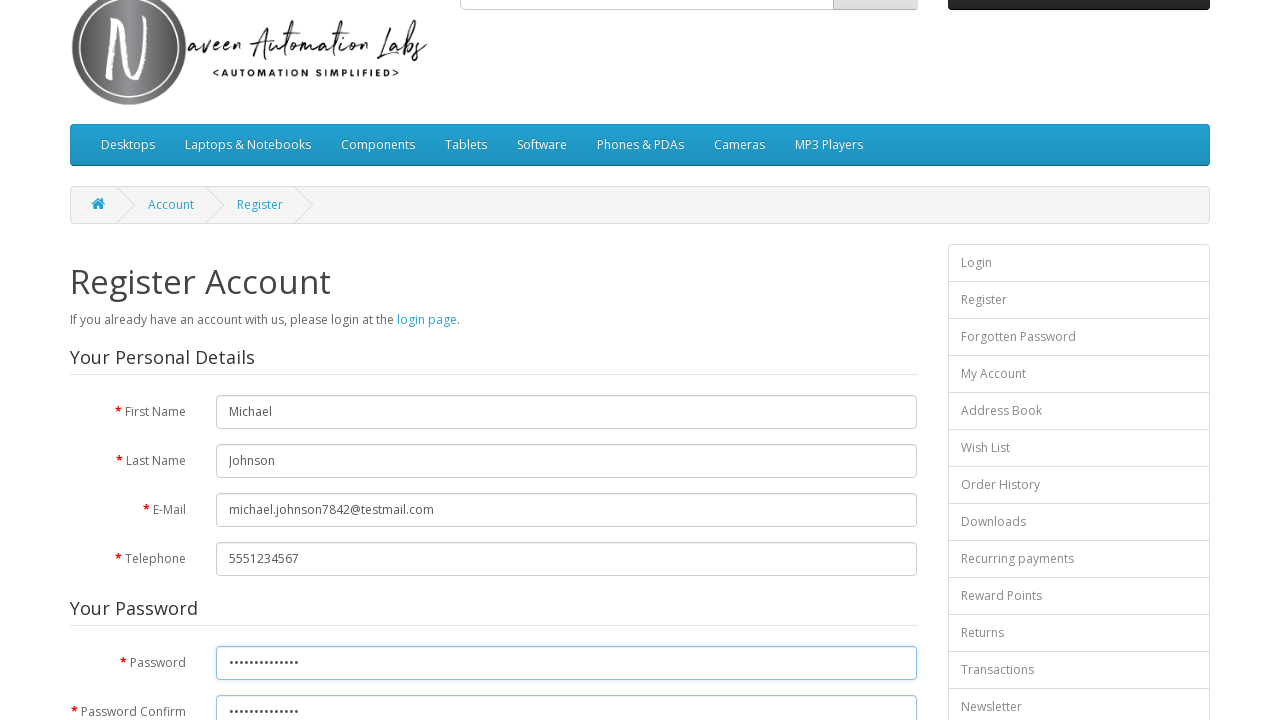

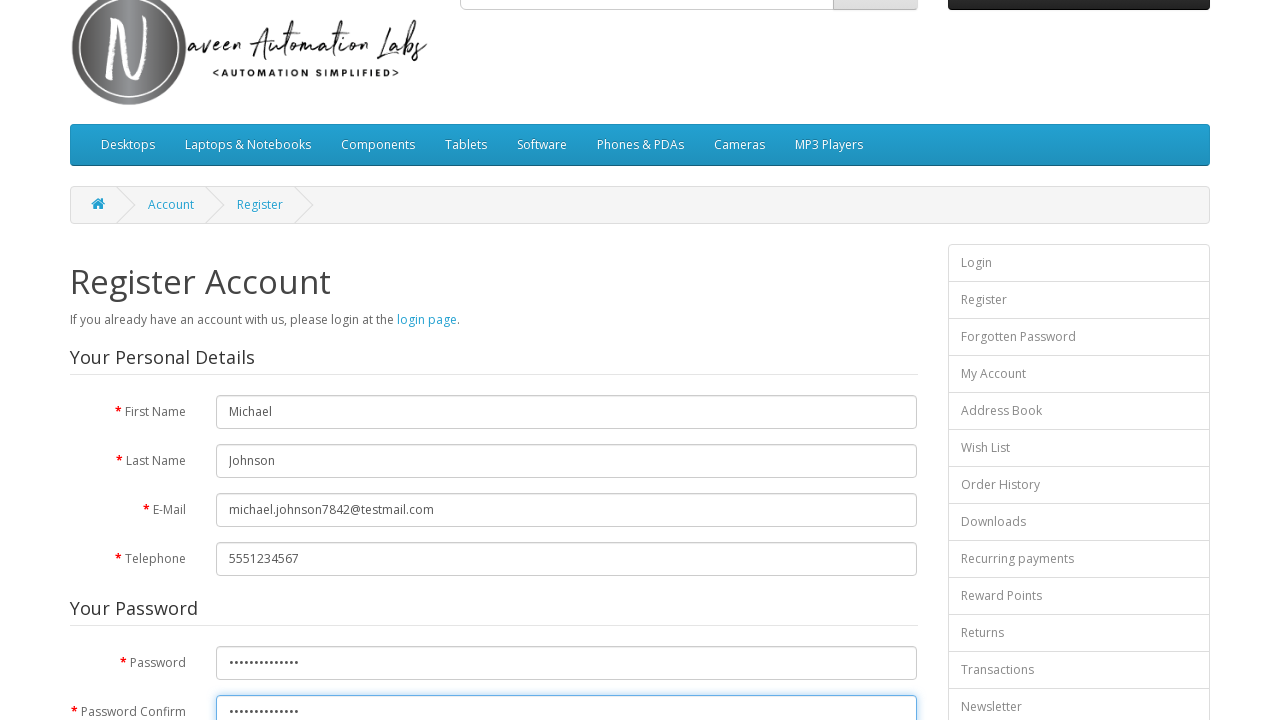